Tests browser navigation functionality (back, forward, refresh) and window management (maximize, resize) across multiple websites

Starting URL: https://www.w3schools.com/java/

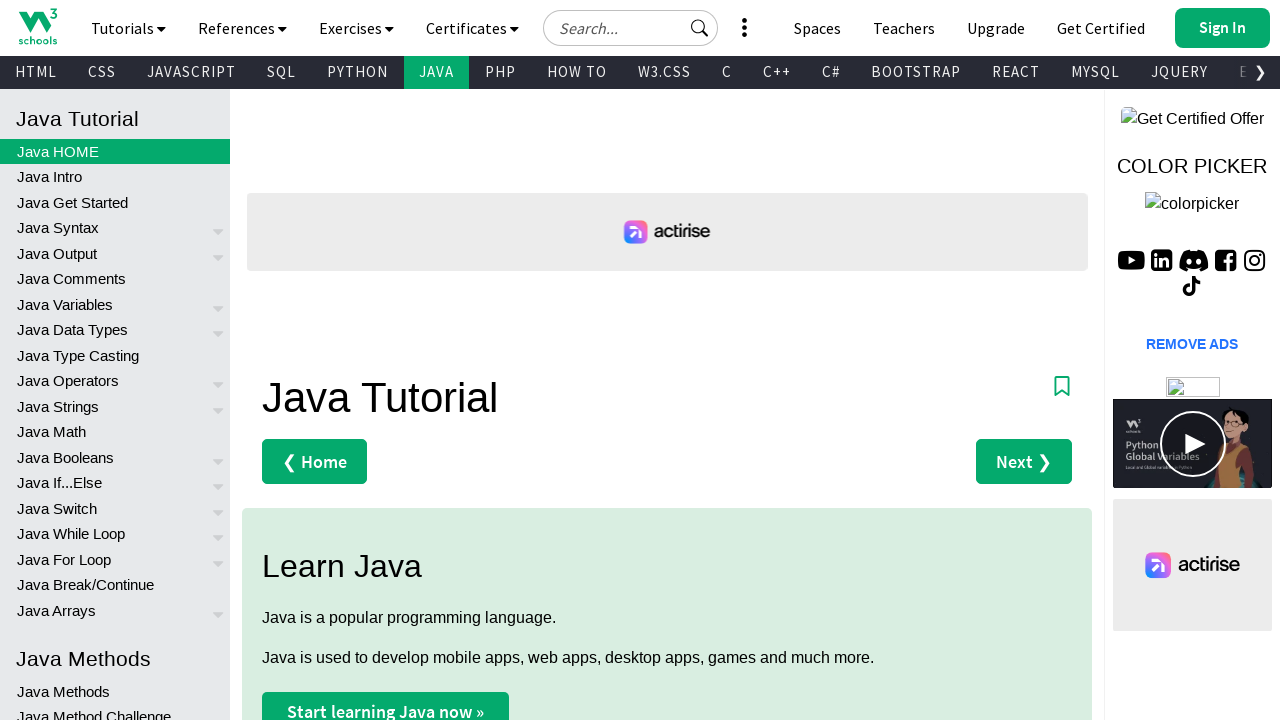

Retrieved initial viewport size
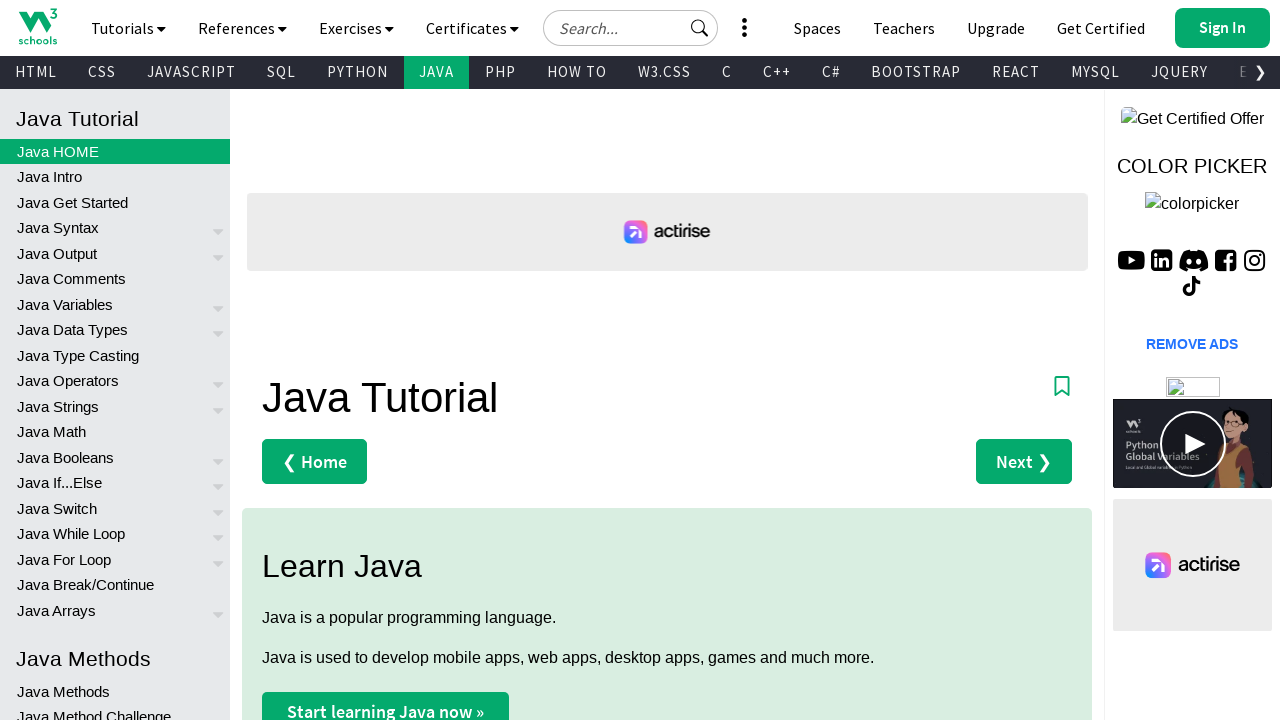

Set viewport size to 1920x1080 (maximized)
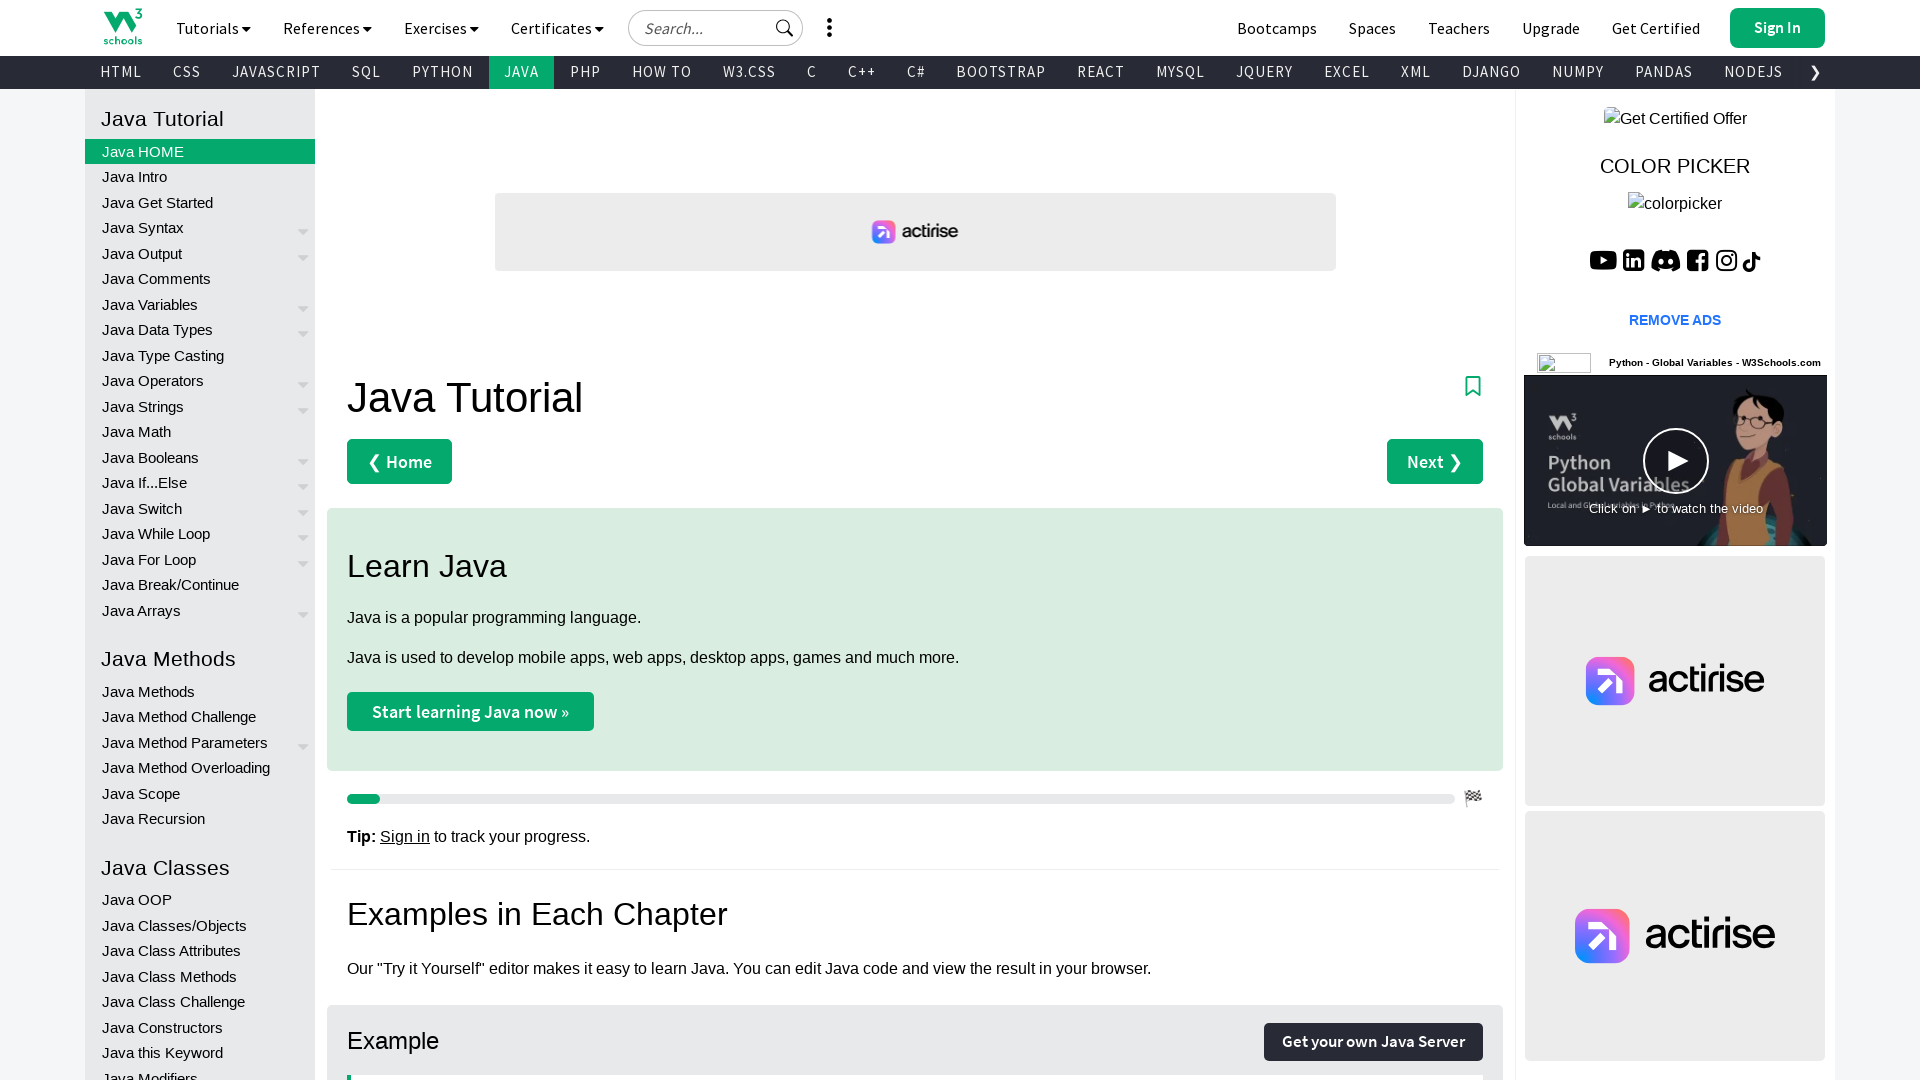

Navigated to chess.com
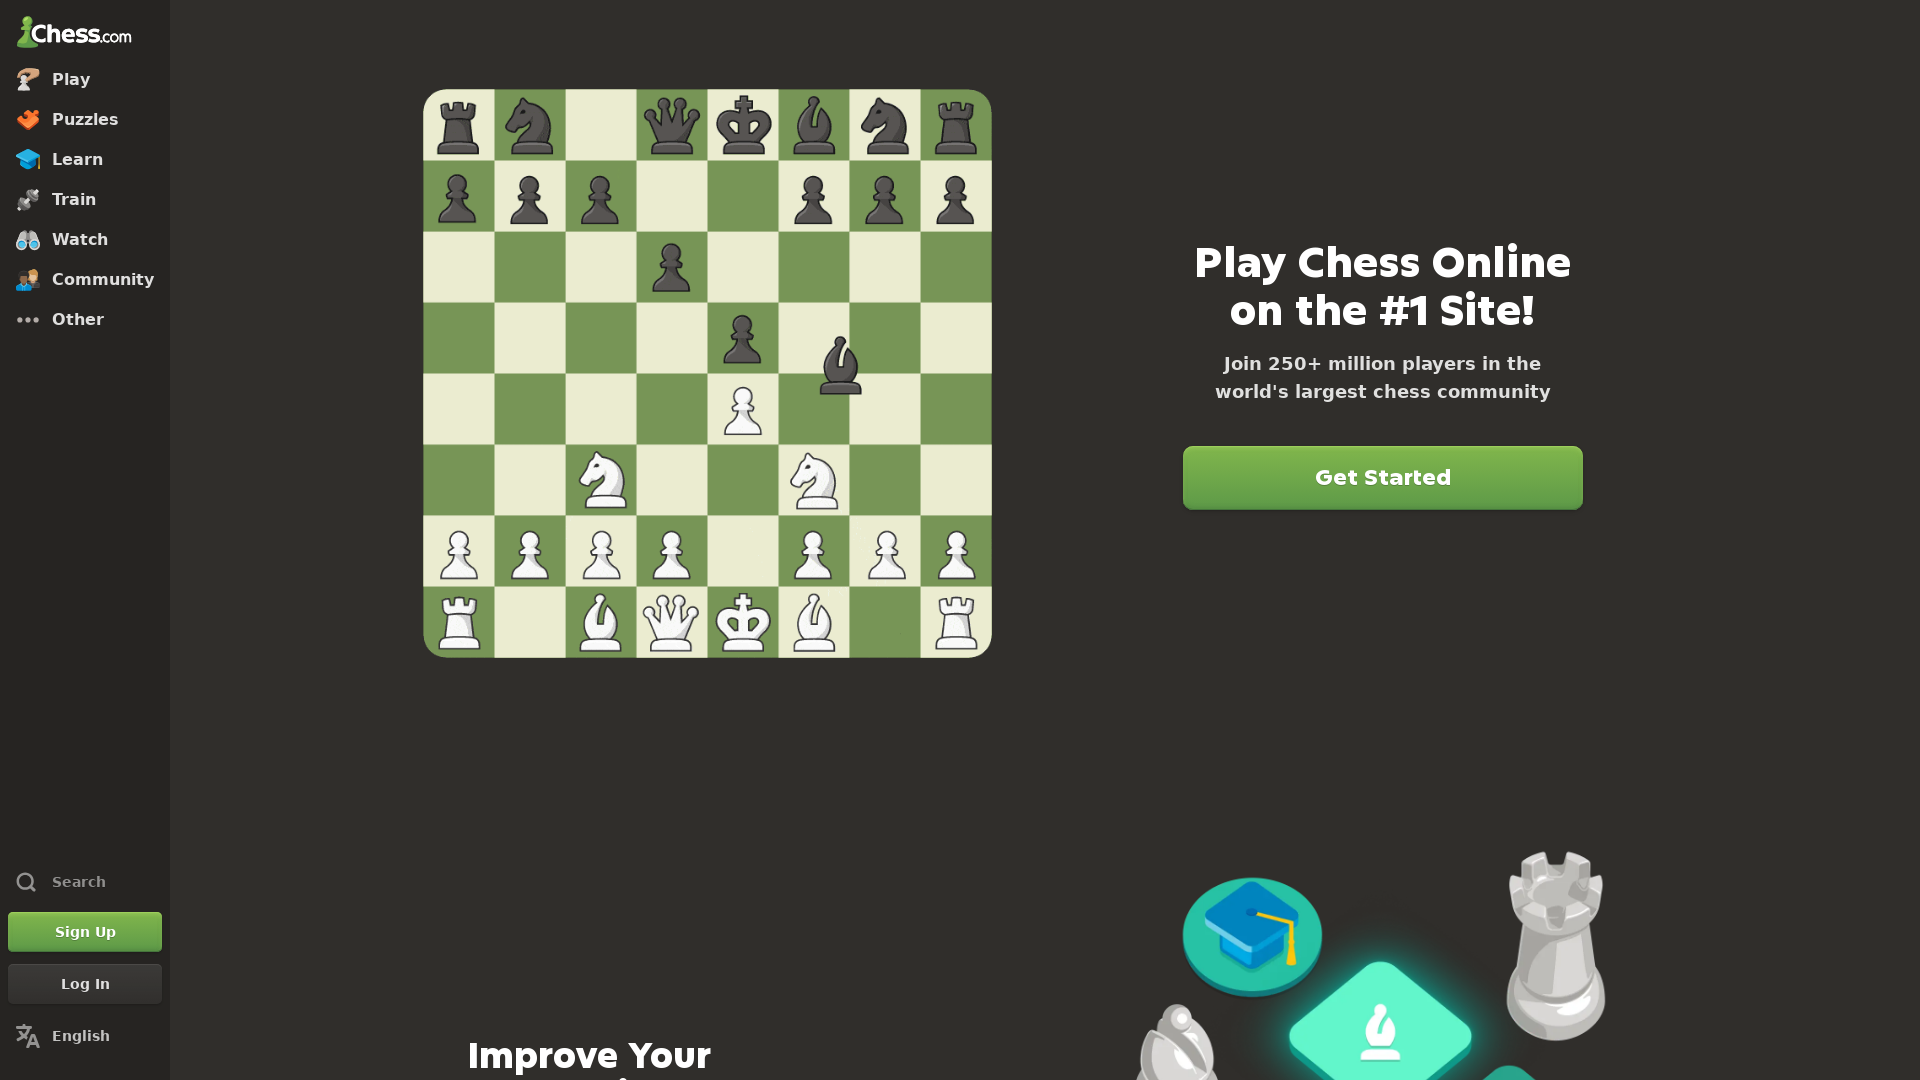

Navigated to perpetualcheck.com
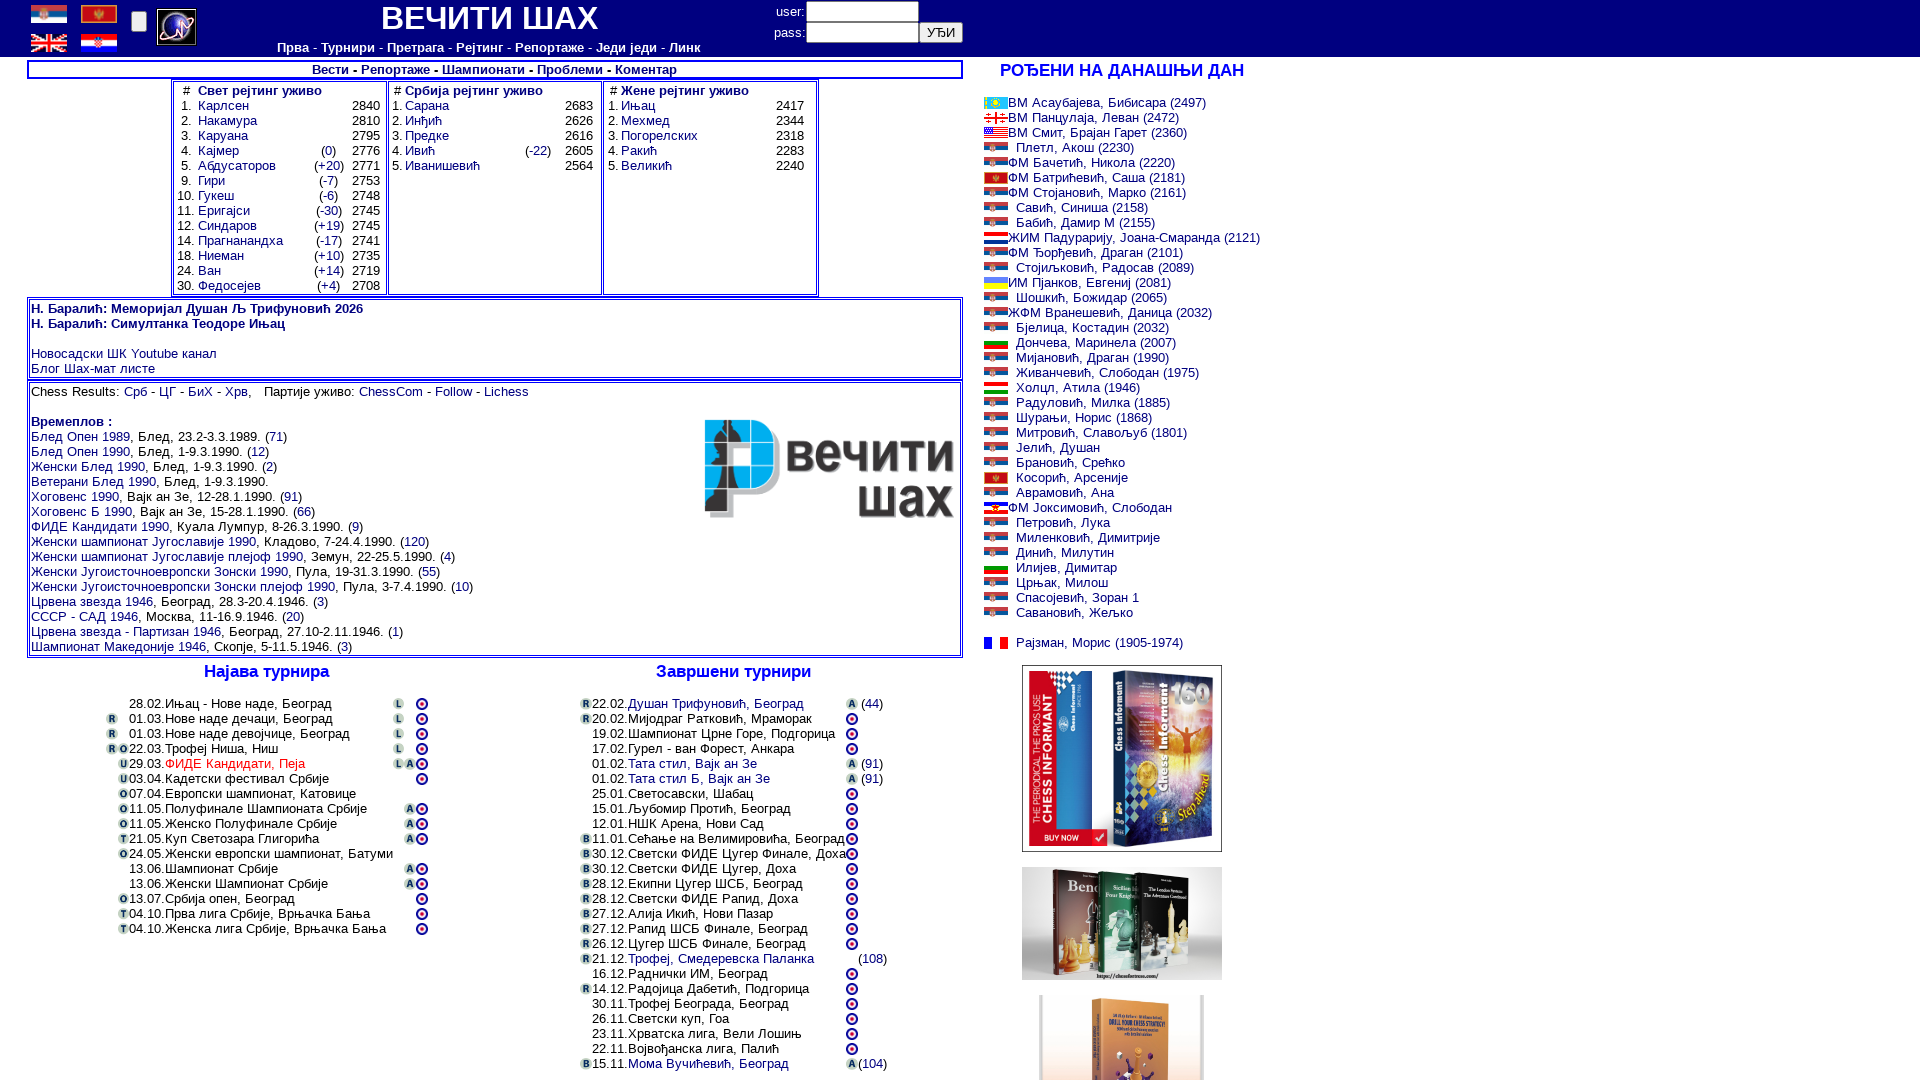

Navigated back to chess.com
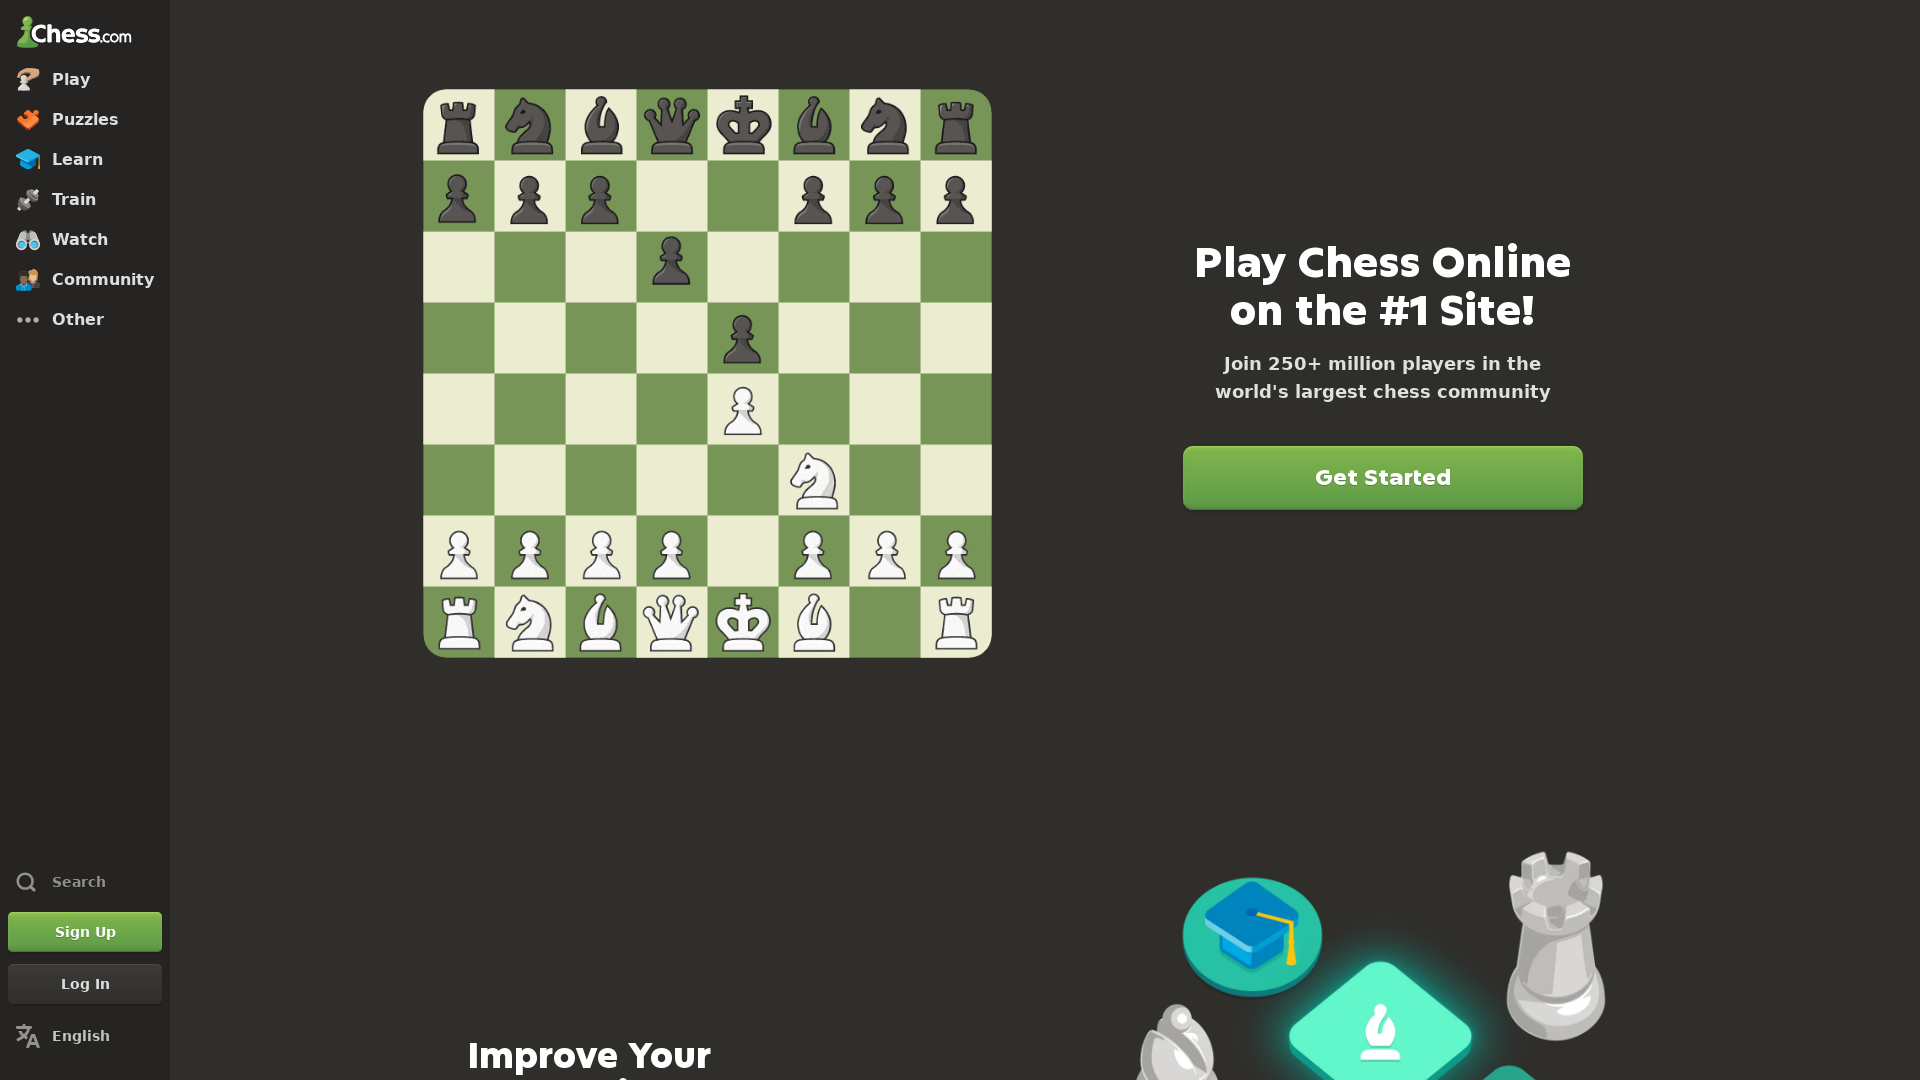

Refreshed chess.com page
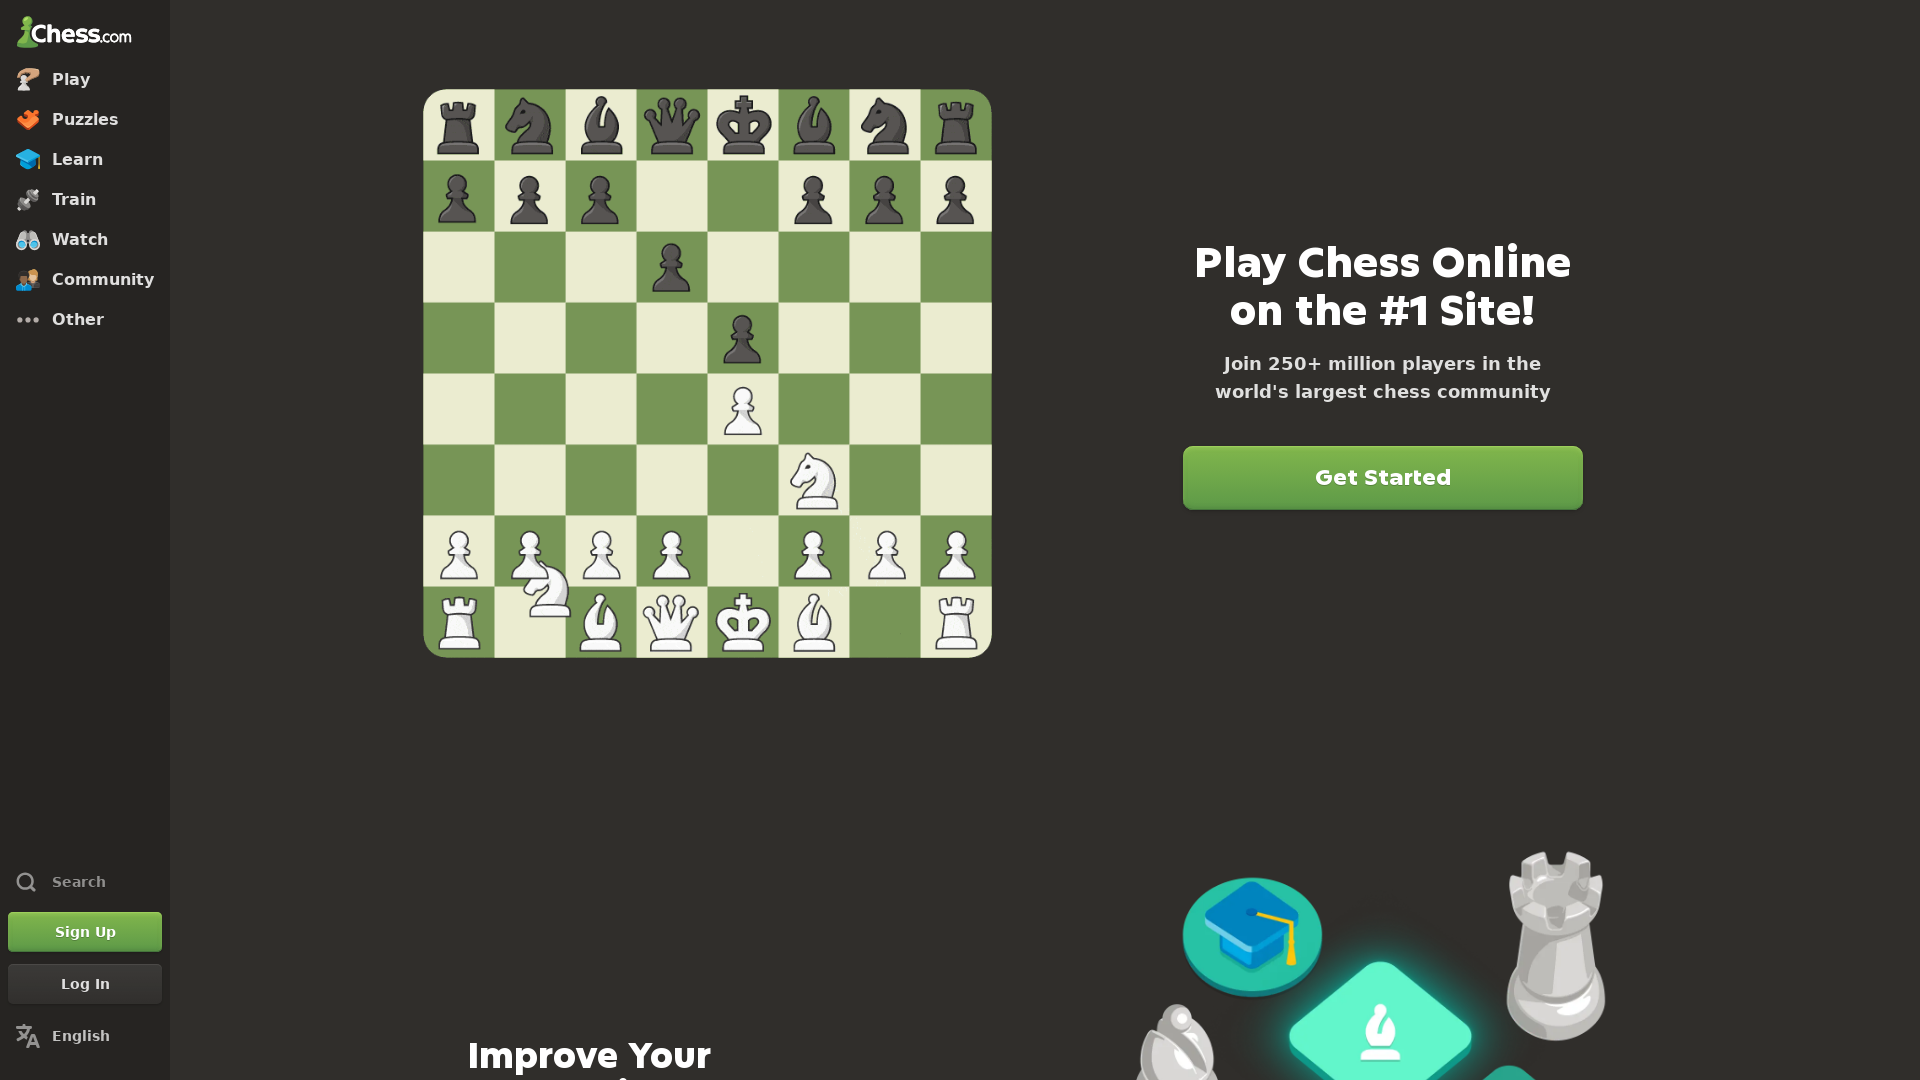

Navigated forward to perpetualcheck.com
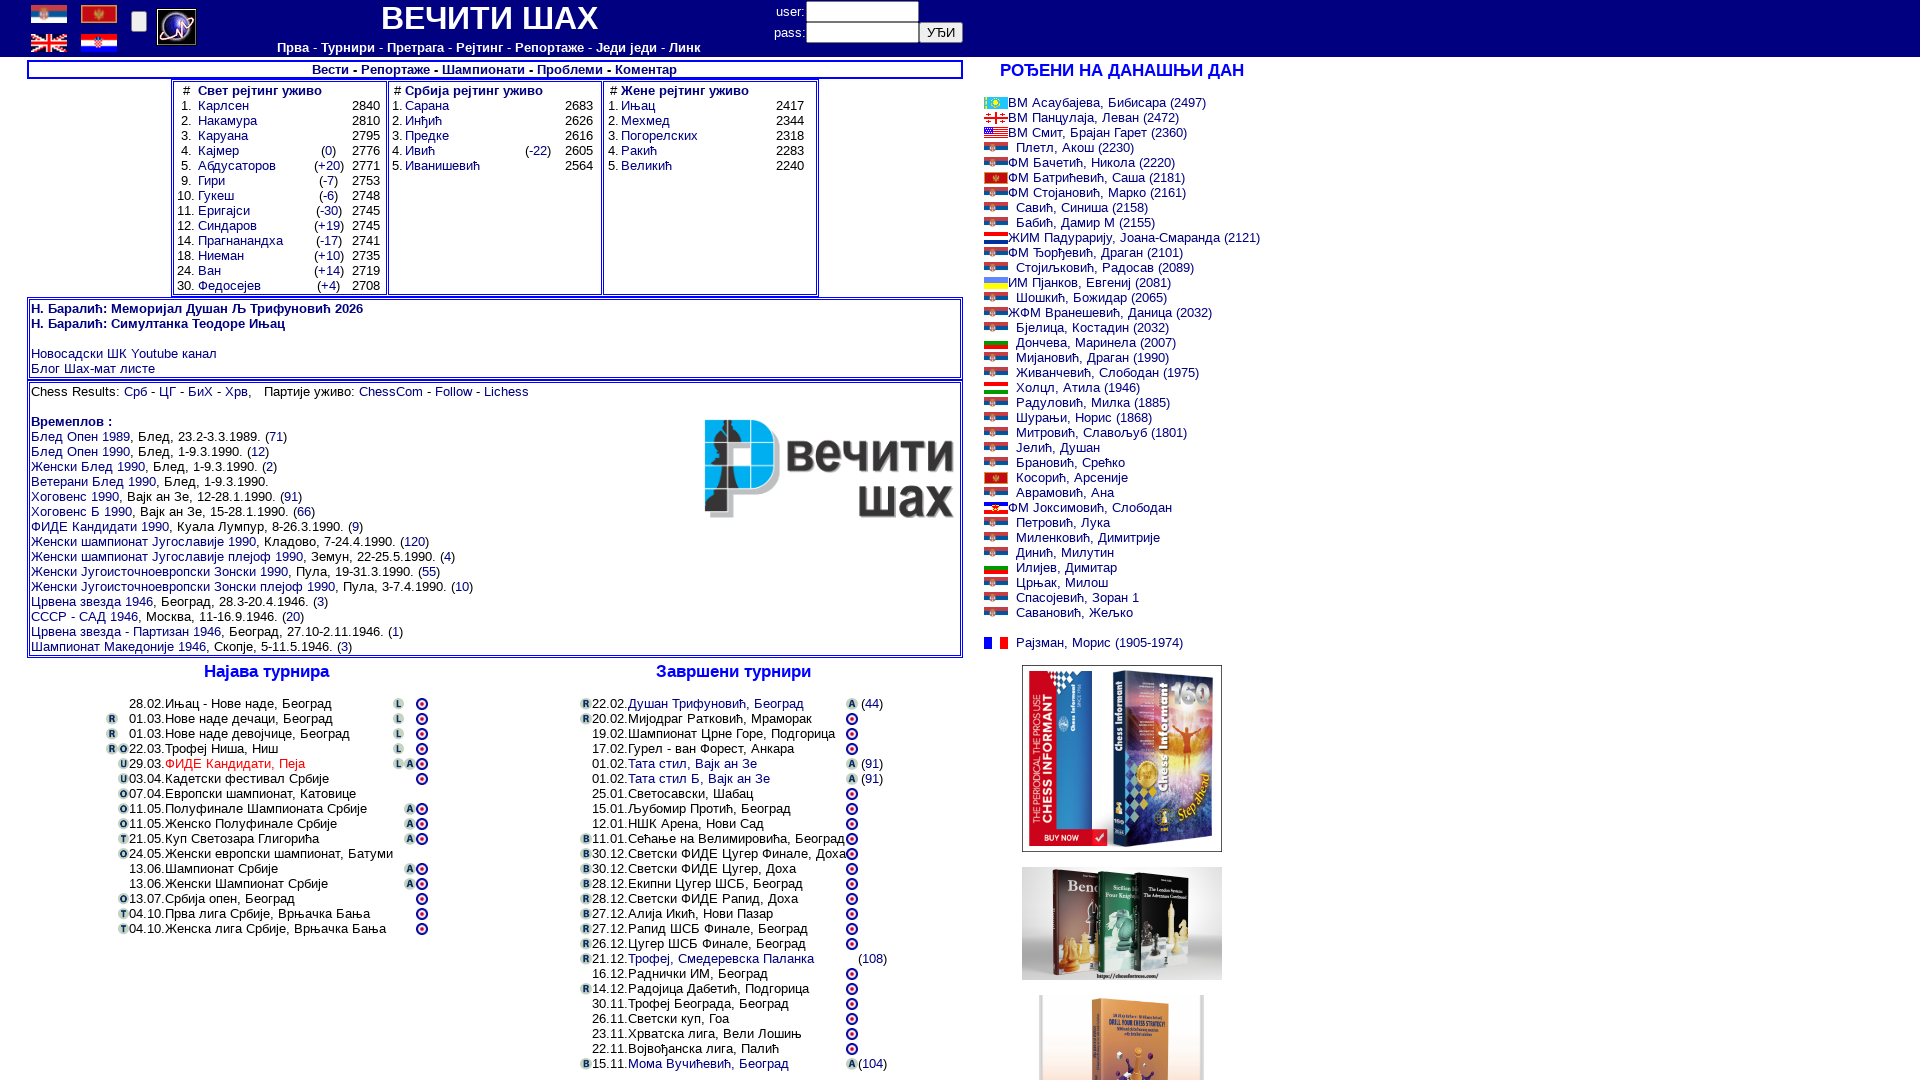

Navigated back to chess.com
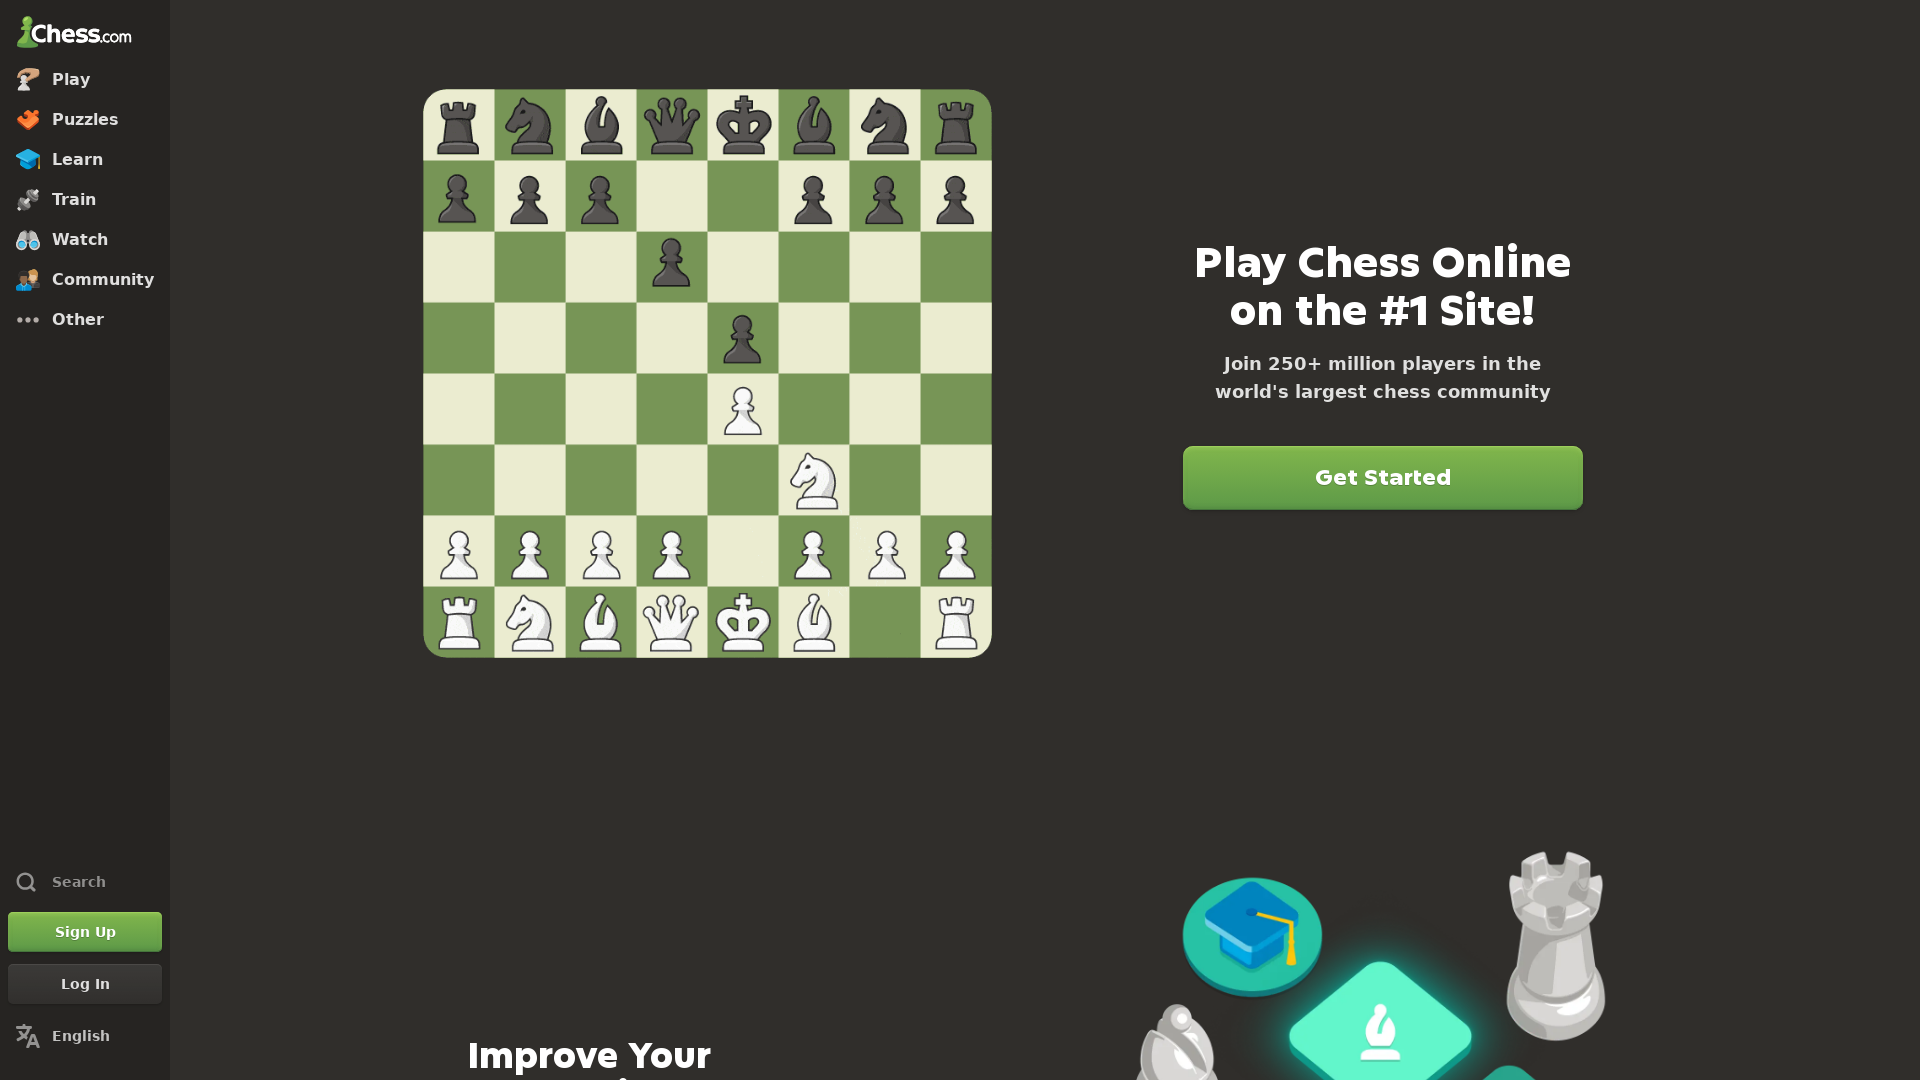

Navigated back to w3schools (starting page)
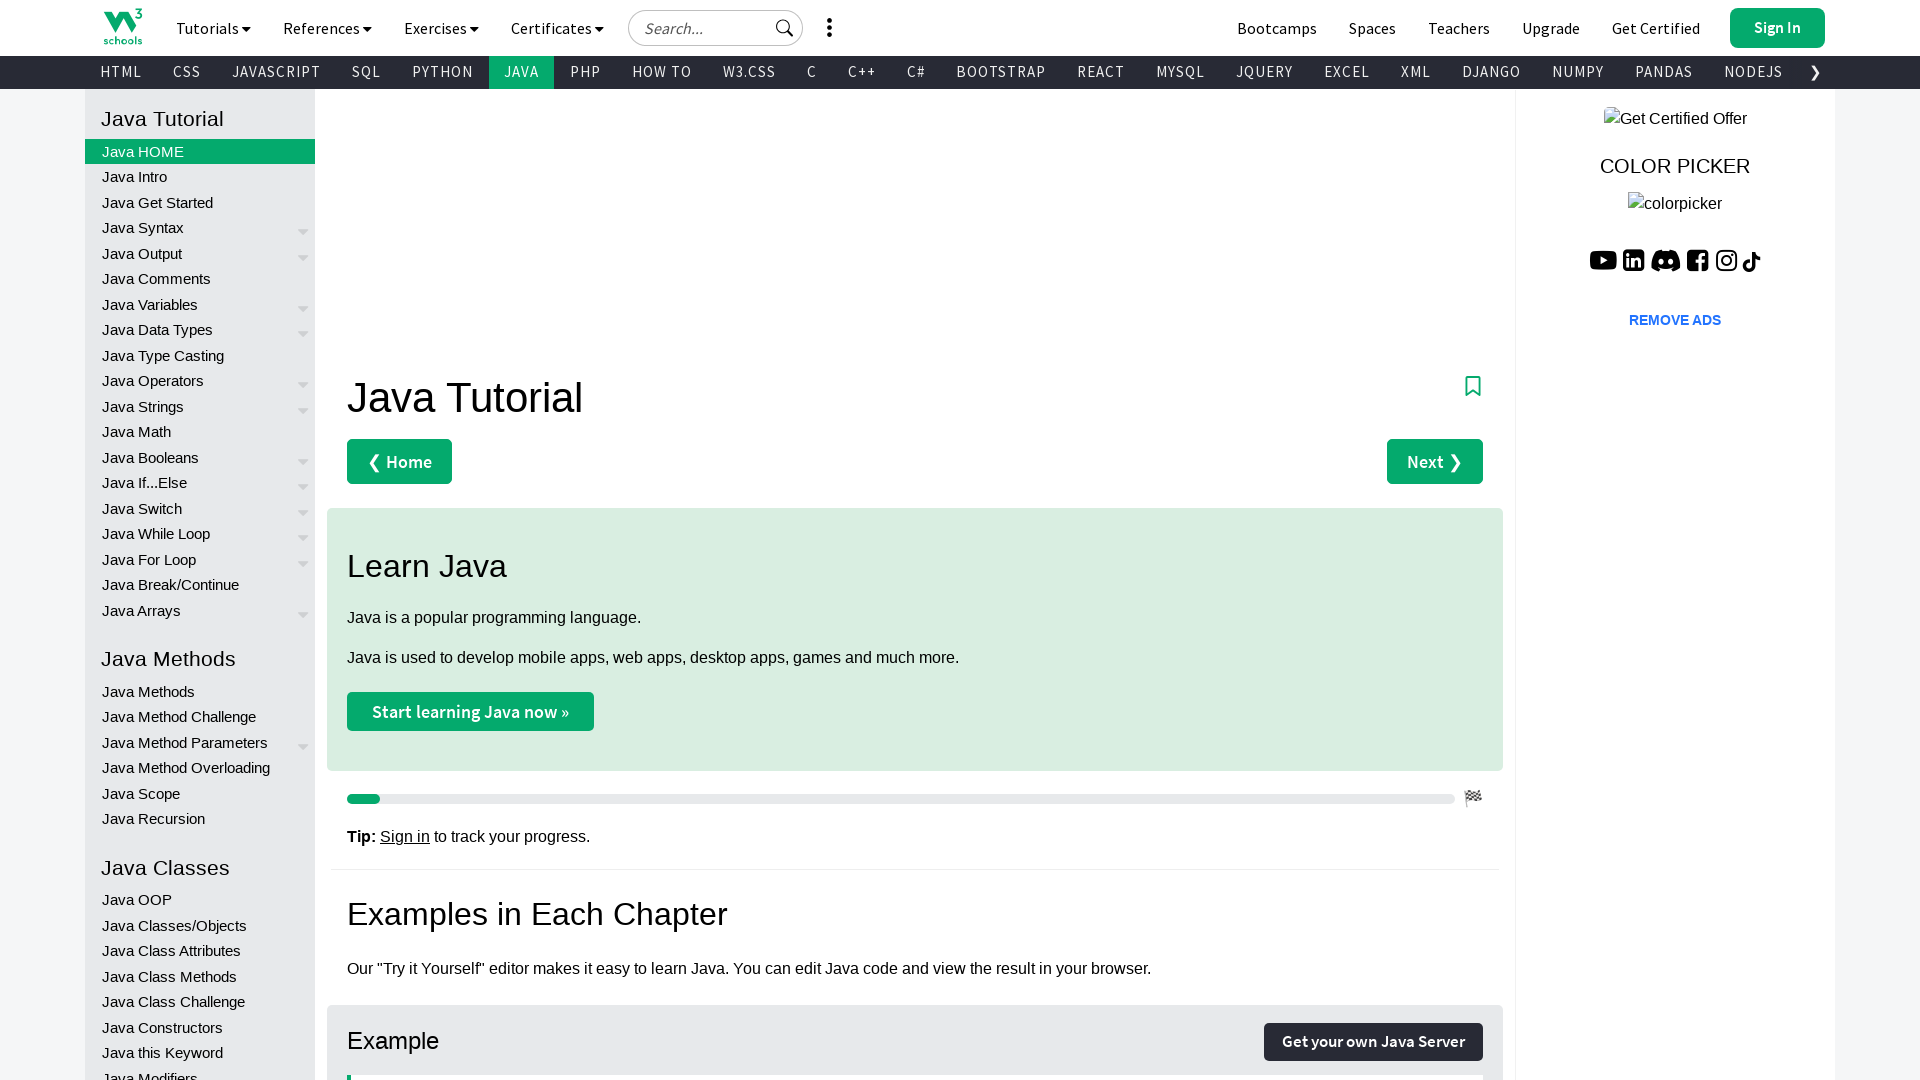

Refreshed w3schools page
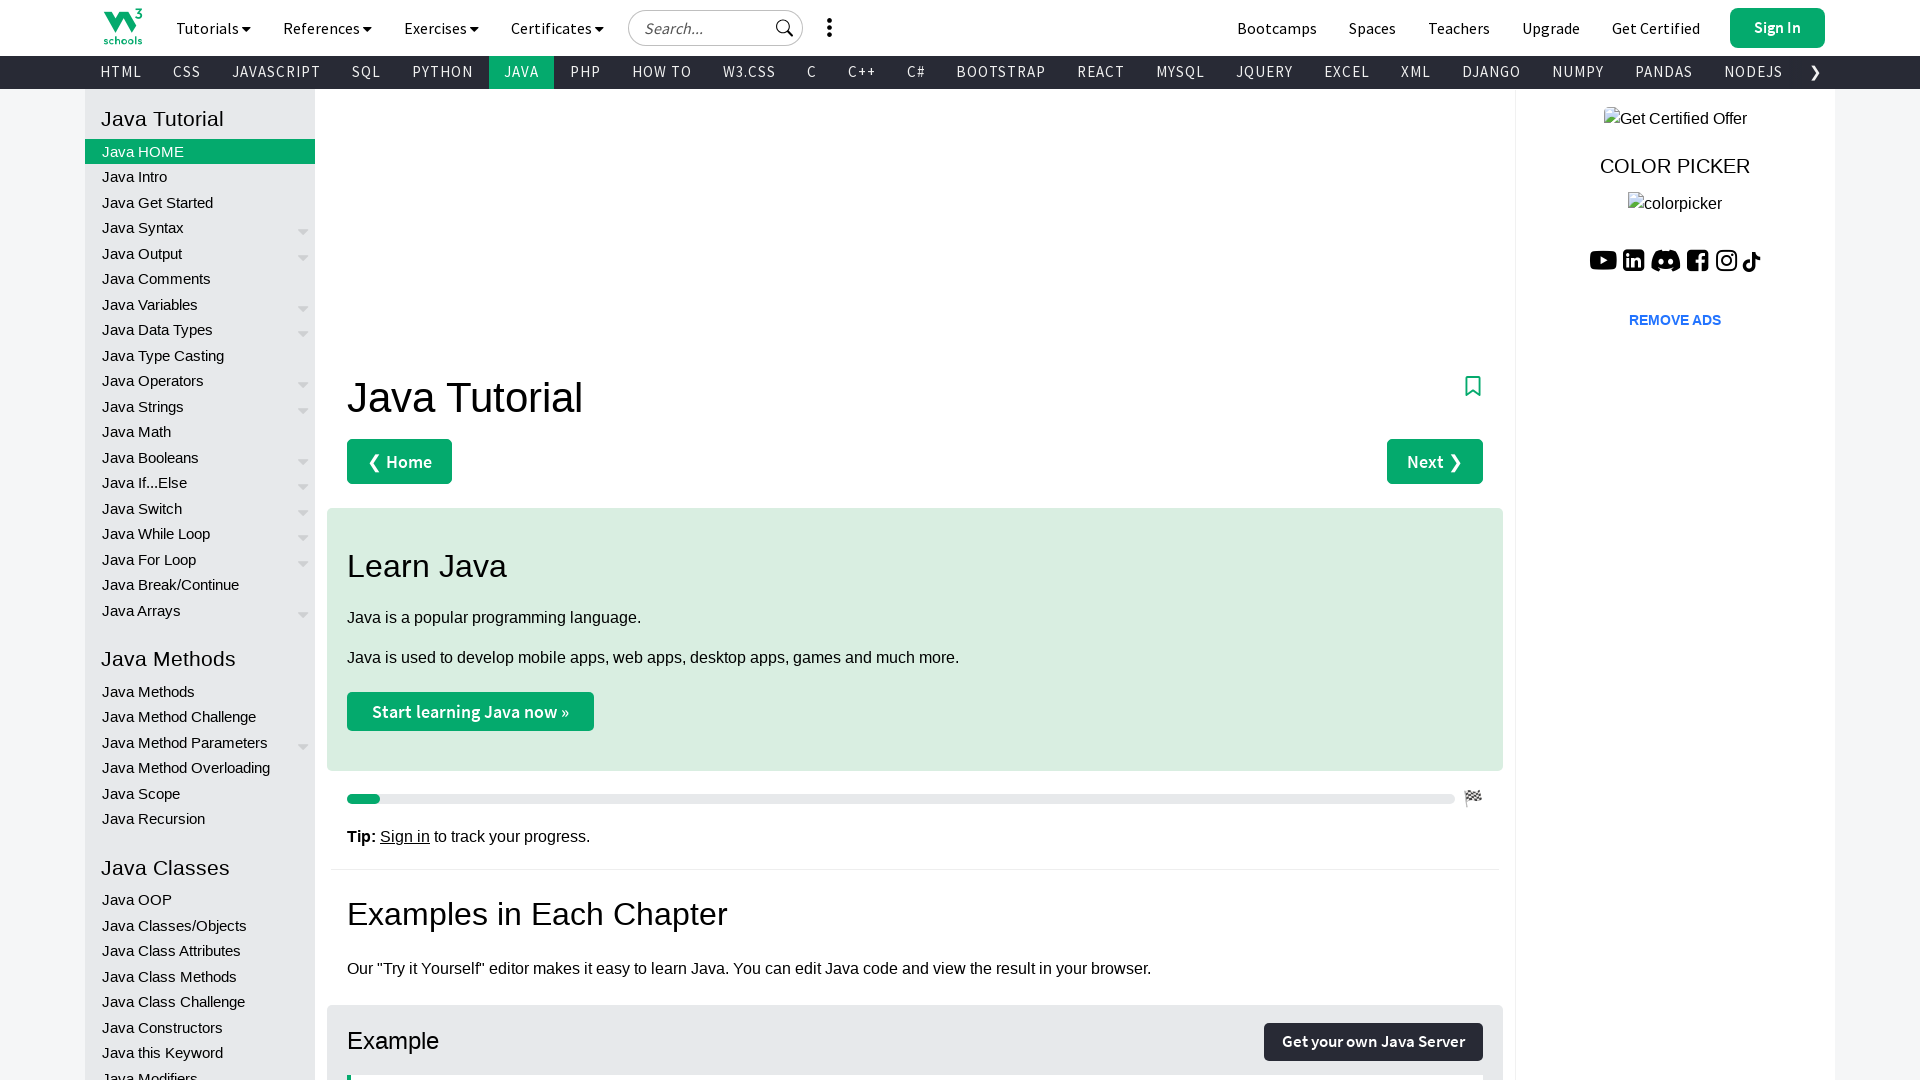

Resized viewport to 1050x708
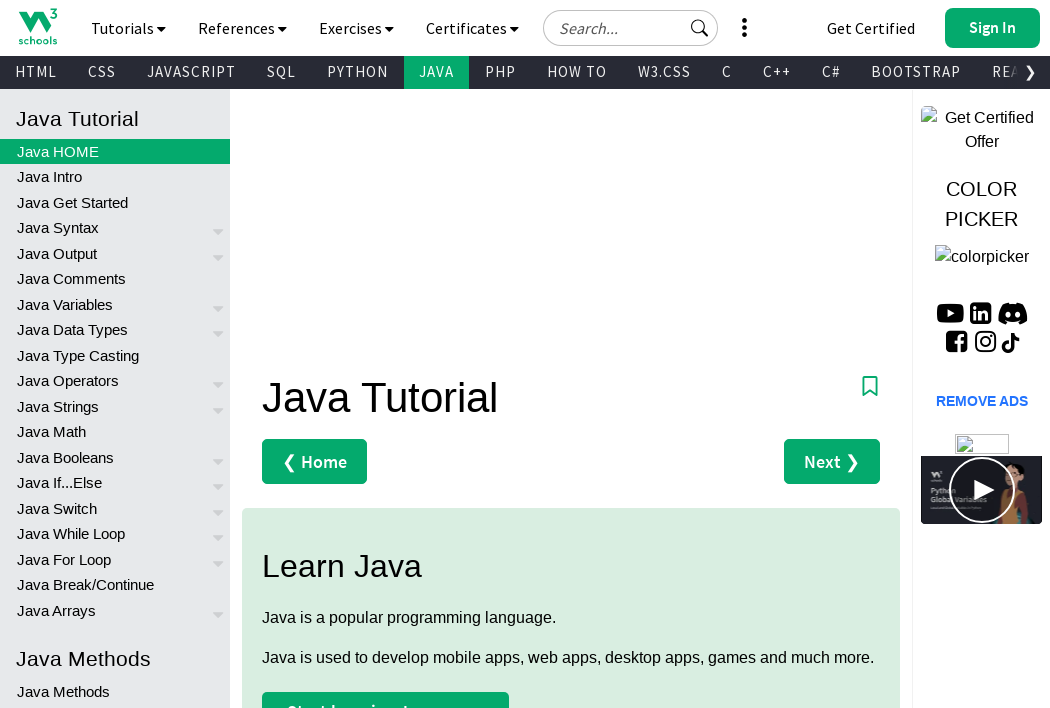

Retrieved page title: 'Java Tutorial' (length: 13 characters)
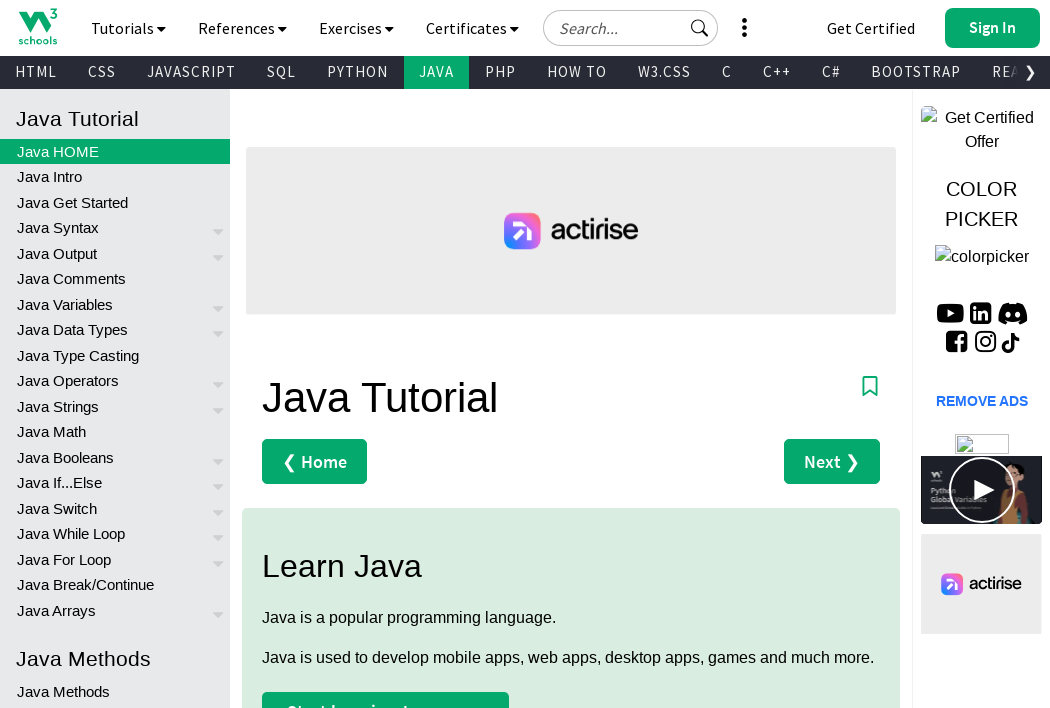

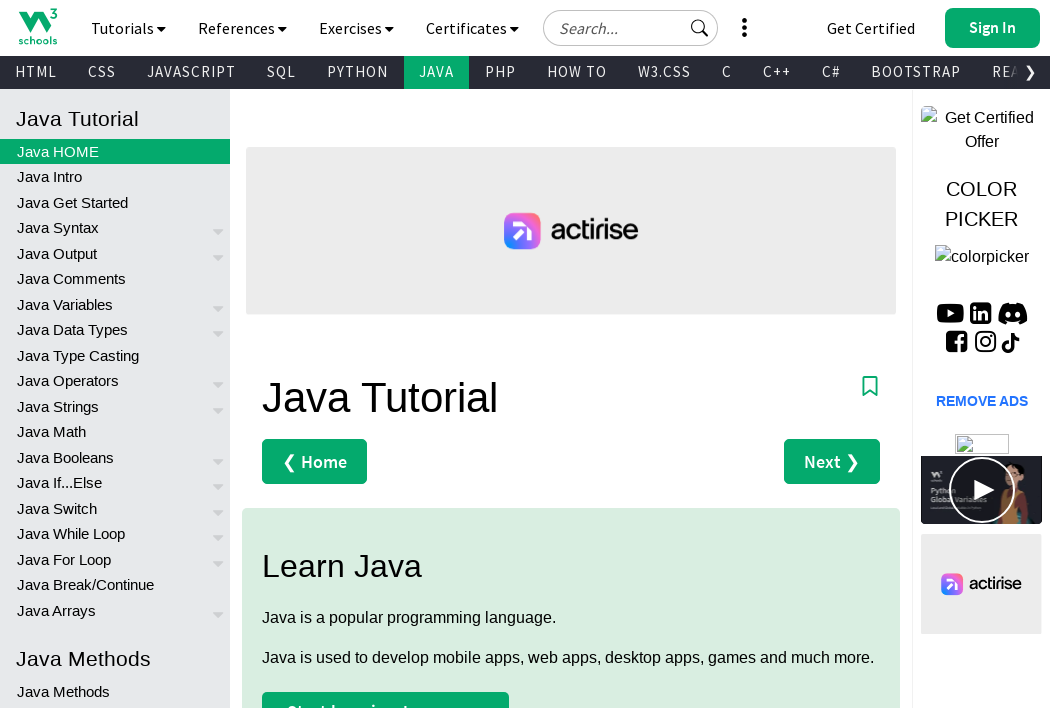